Tests registration failure when using only whitespace characters for name and email fields

Starting URL: https://www.sharelane.com/cgi-bin/register.py?page=1&zip_code=12787

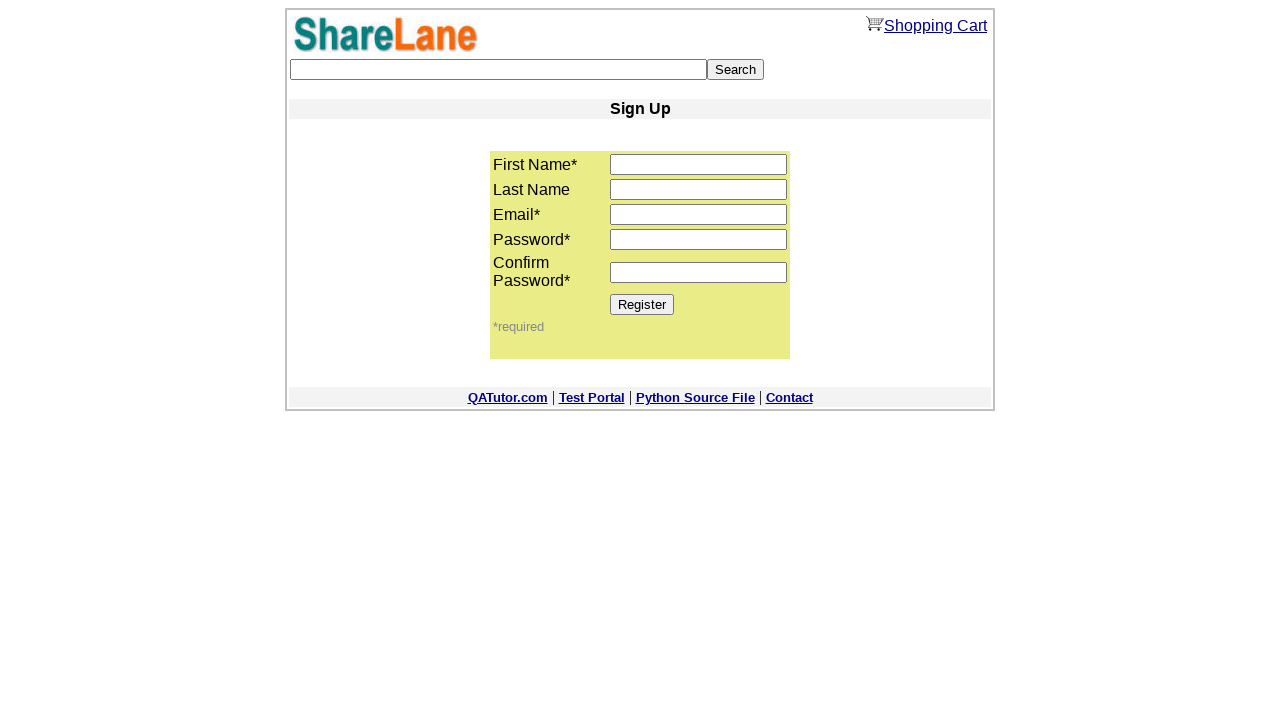

Filled first name field with whitespace characters on input[name='first_name']
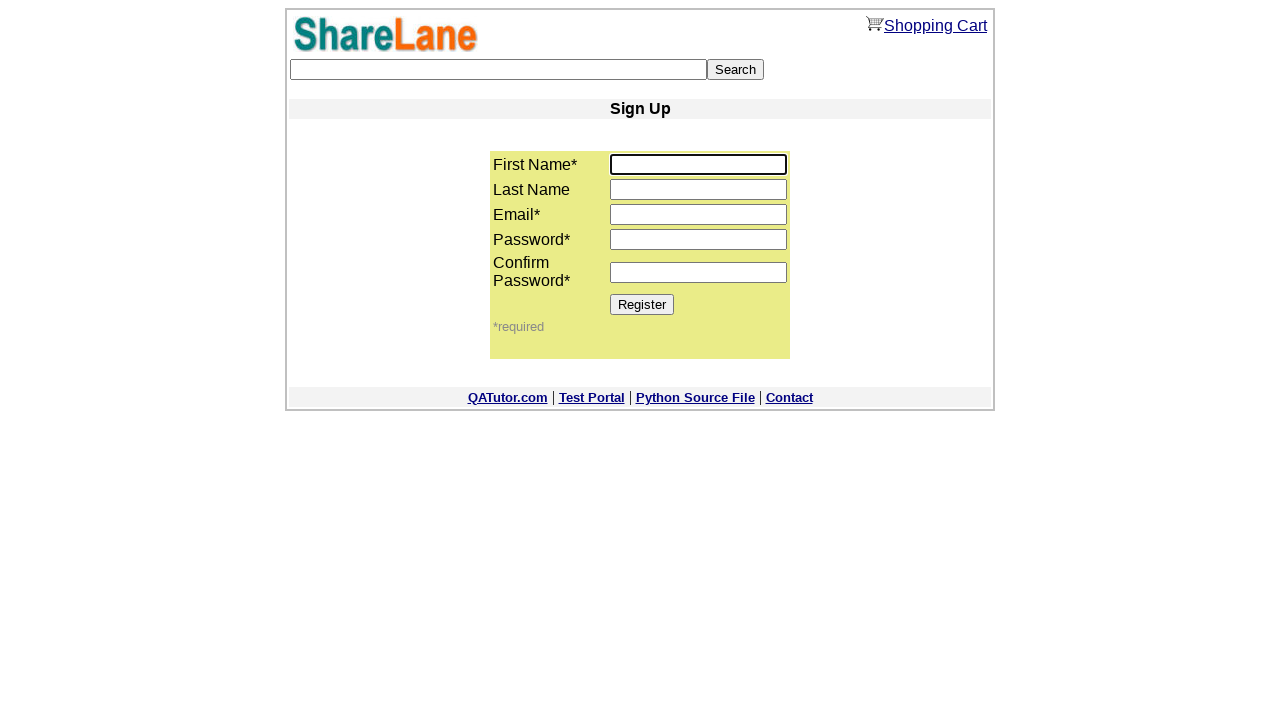

Filled last name field with whitespace characters on input[name='last_name']
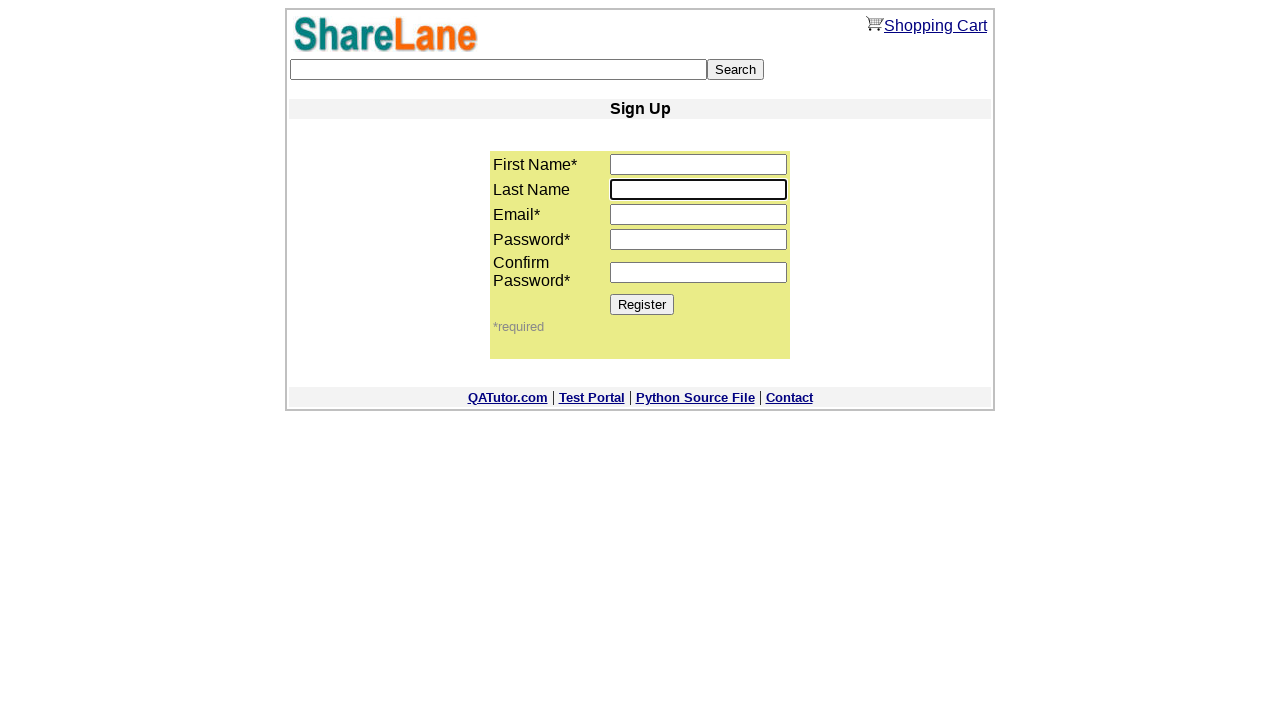

Filled email field with whitespace characters on input[name='email']
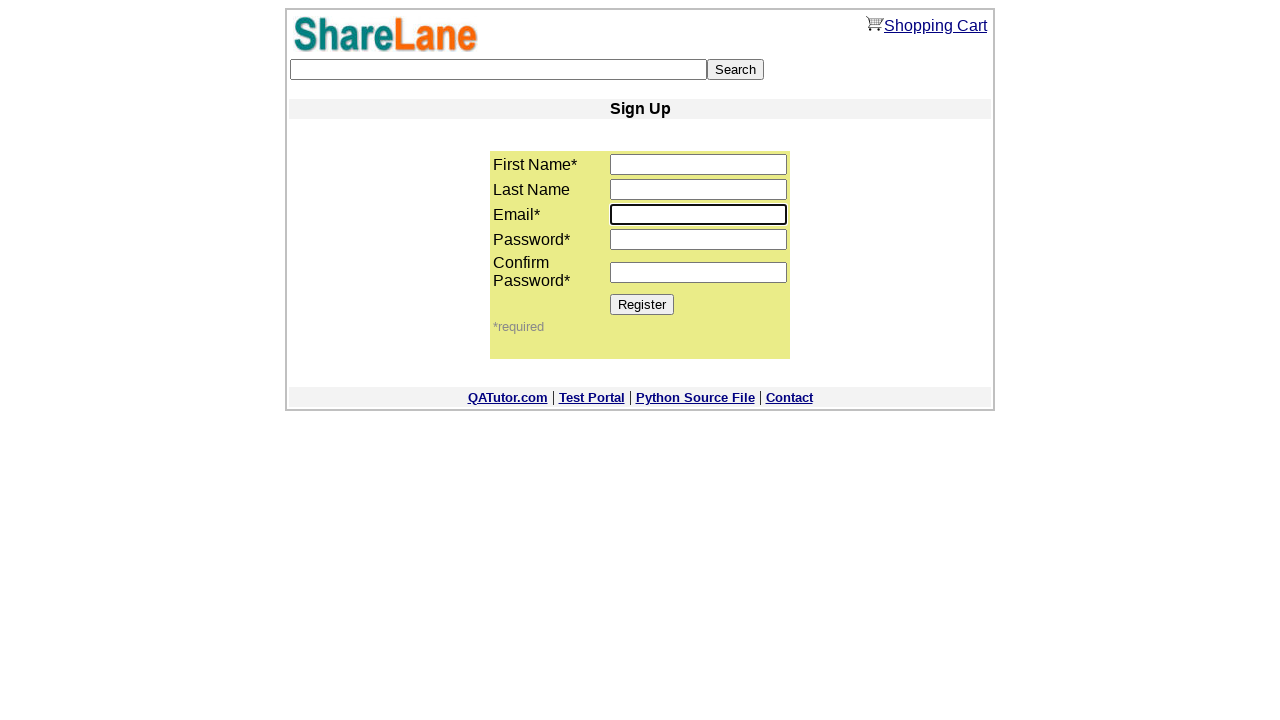

Filled password field with 'ValidPass789' on input[name='password1']
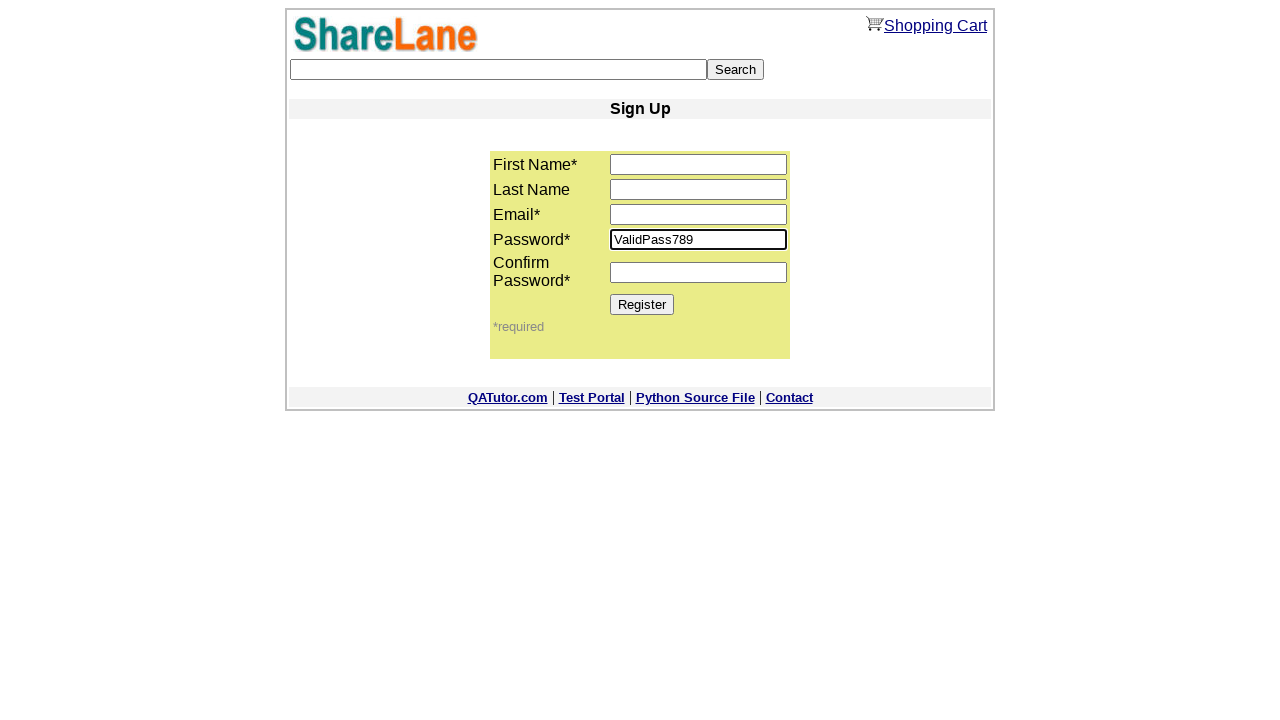

Filled password confirmation field with 'ValidPass789' on input[name='password2']
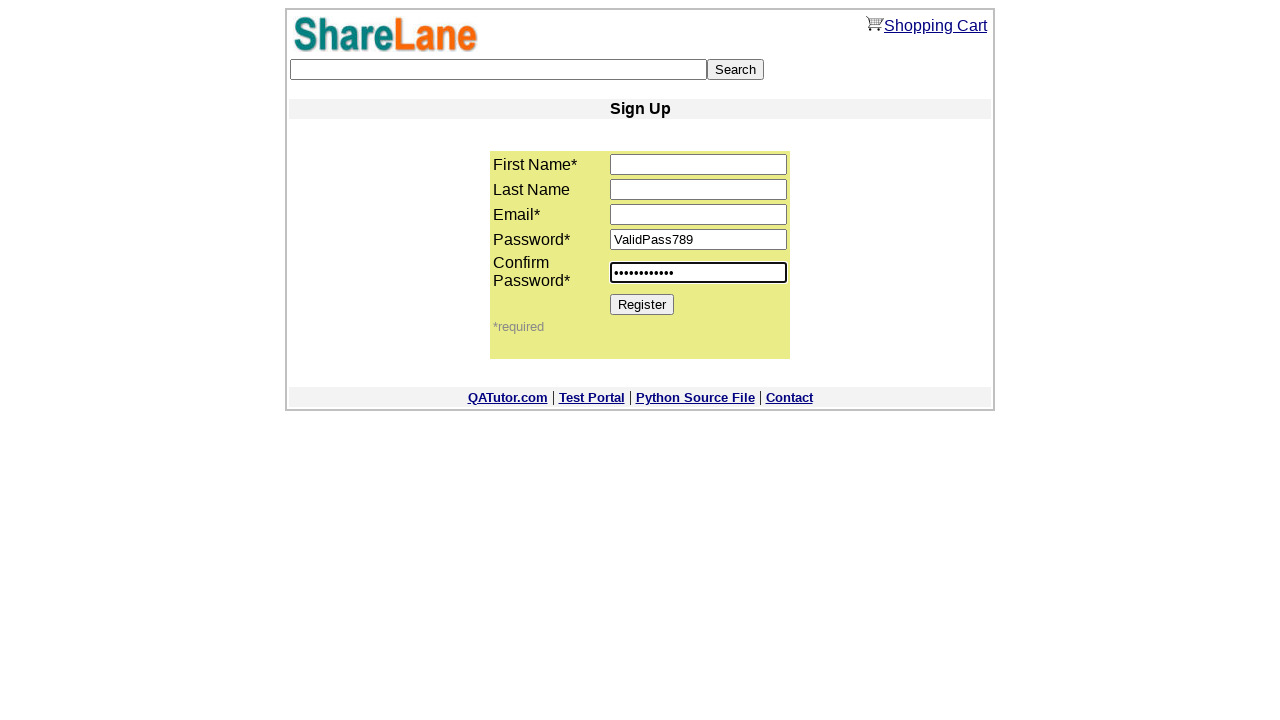

Clicked Register button to submit form at (642, 304) on [value='Register']
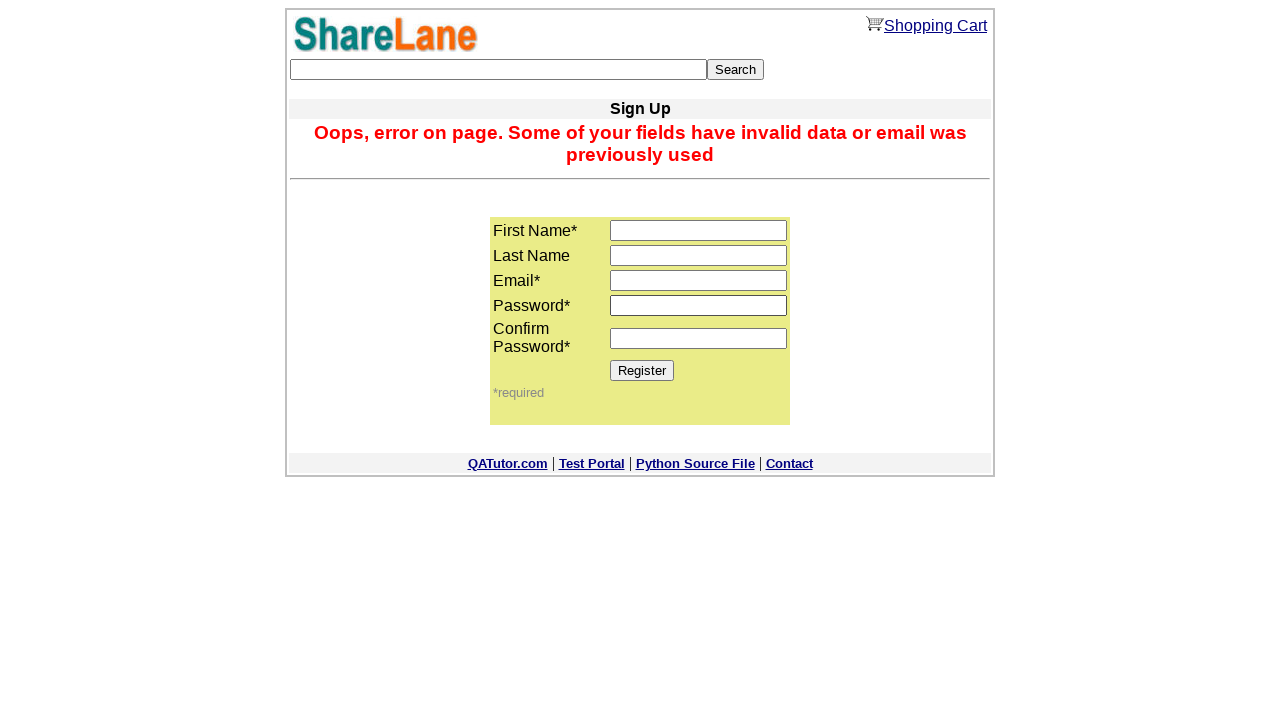

Verified form validation failed and first name field is still present
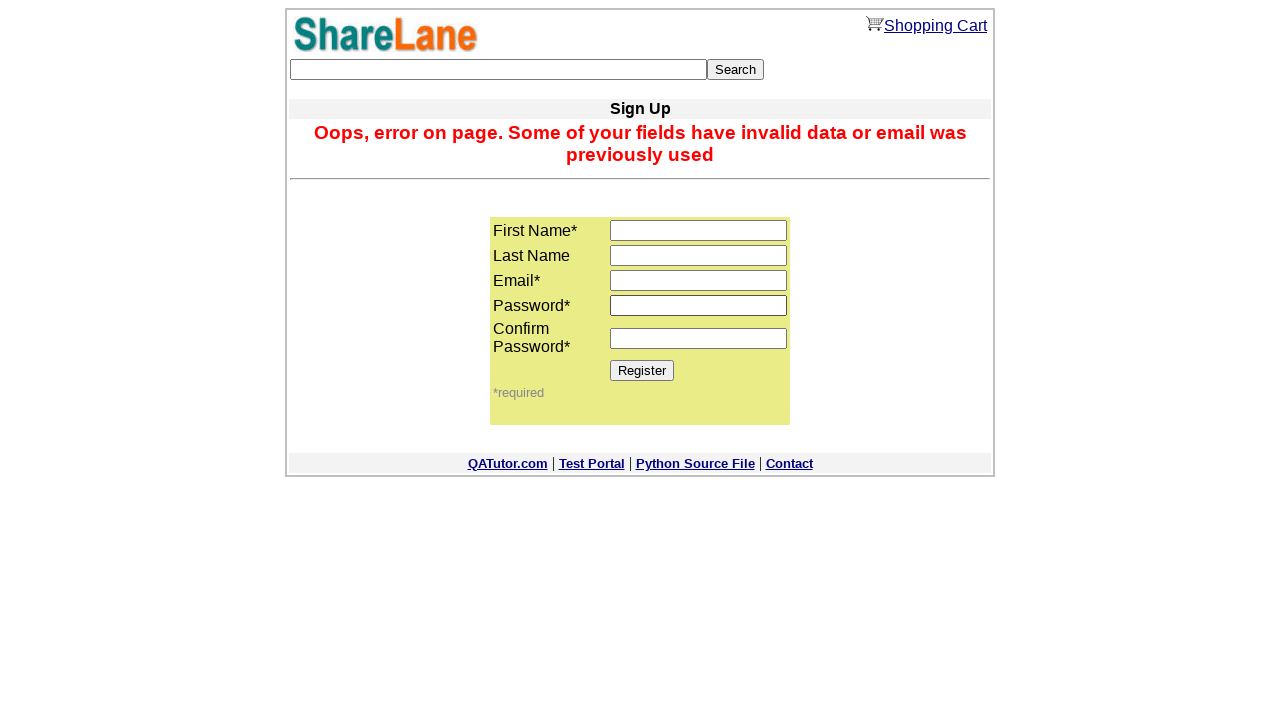

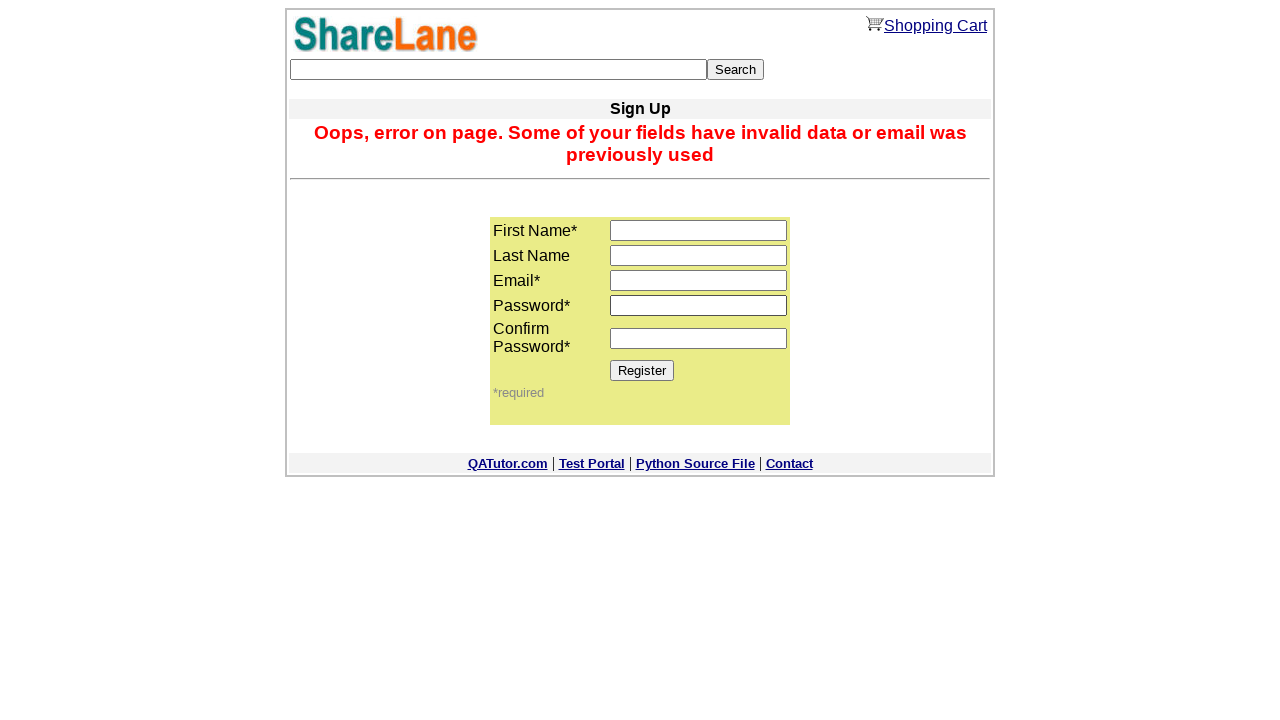